Tests basic browser navigation by visiting two websites and using back/forward browser navigation buttons to move between them.

Starting URL: https://www.seleniumeasy.com/test/

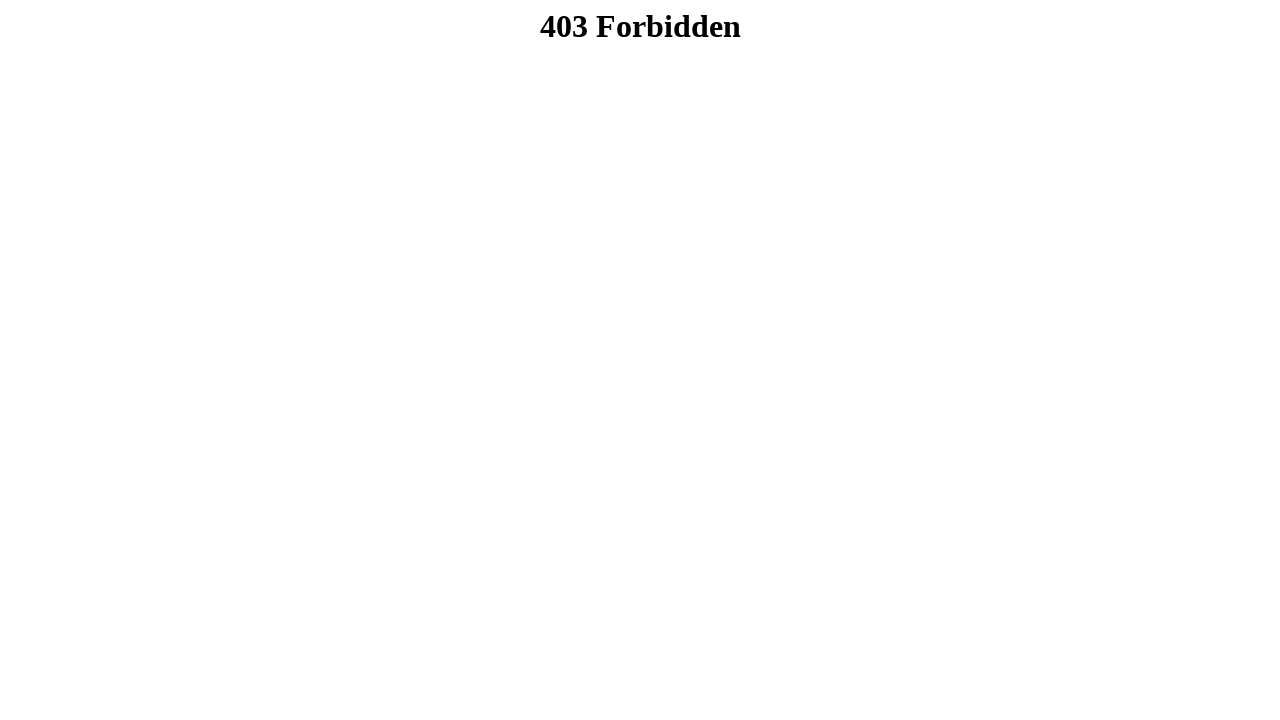

Navigated to https://www.pavantestingtools.com/
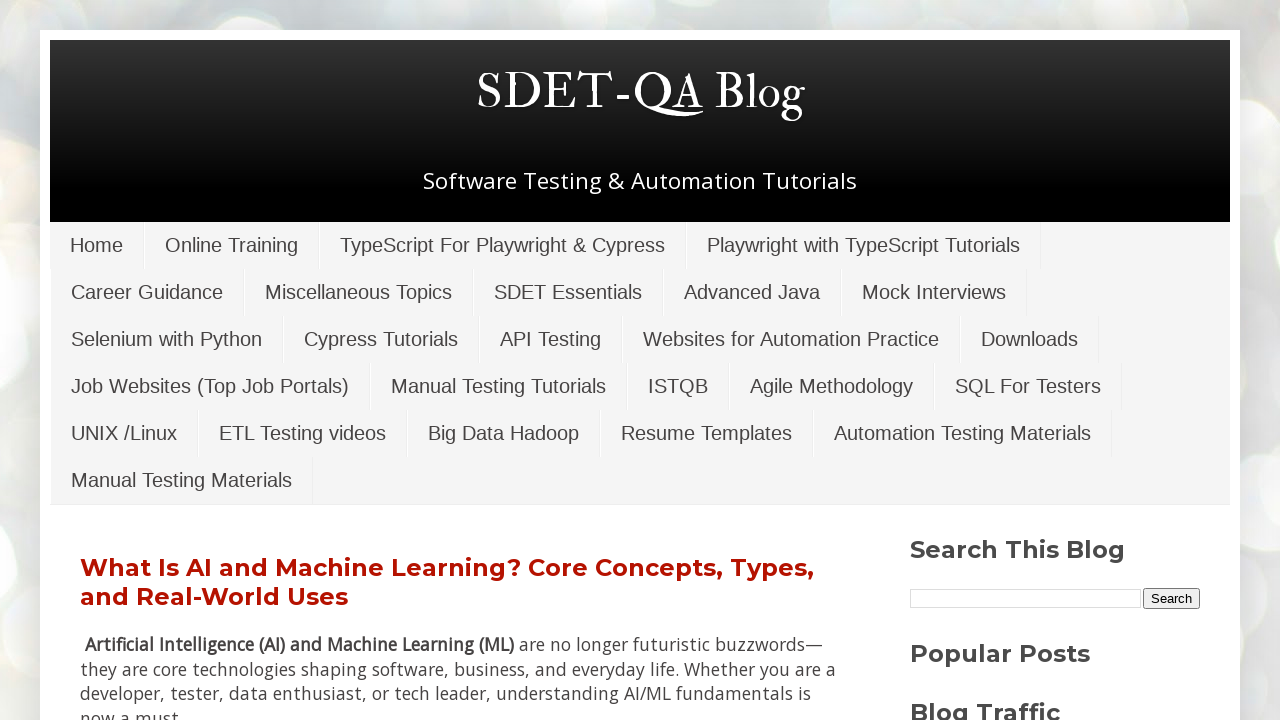

Clicked back button to return to seleniumeasy.com
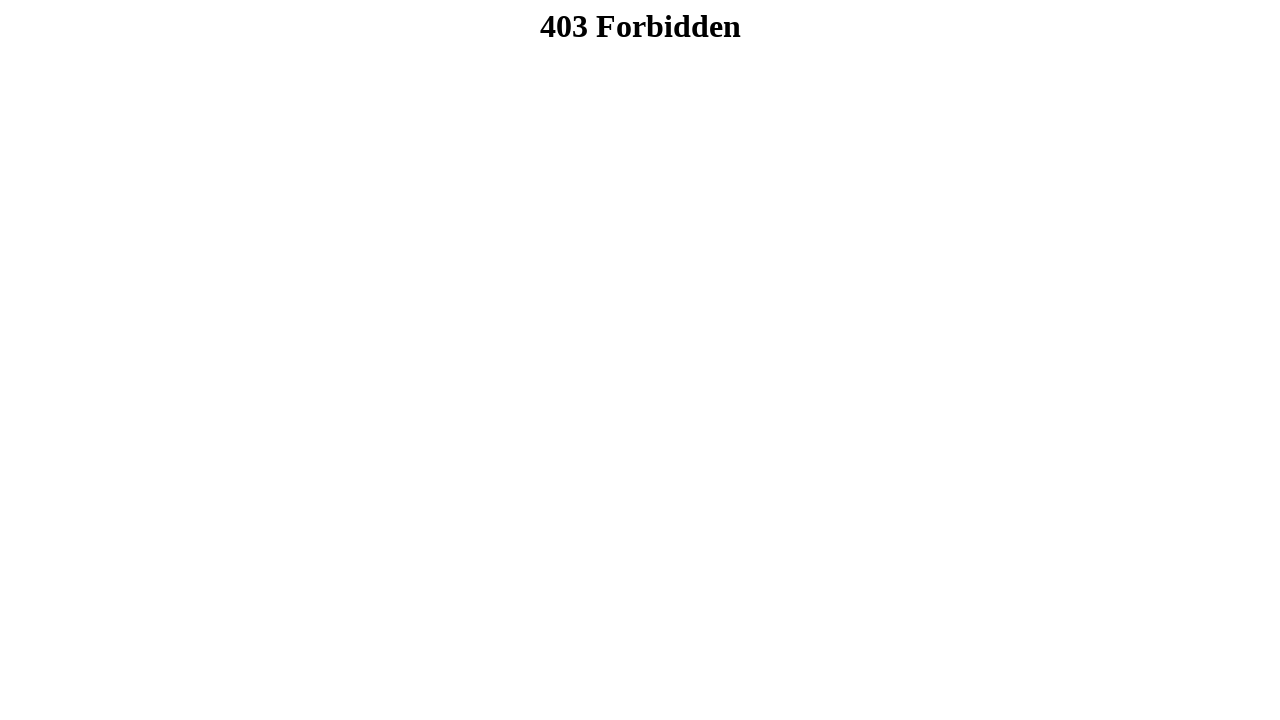

Waited for seleniumeasy.com page to fully load
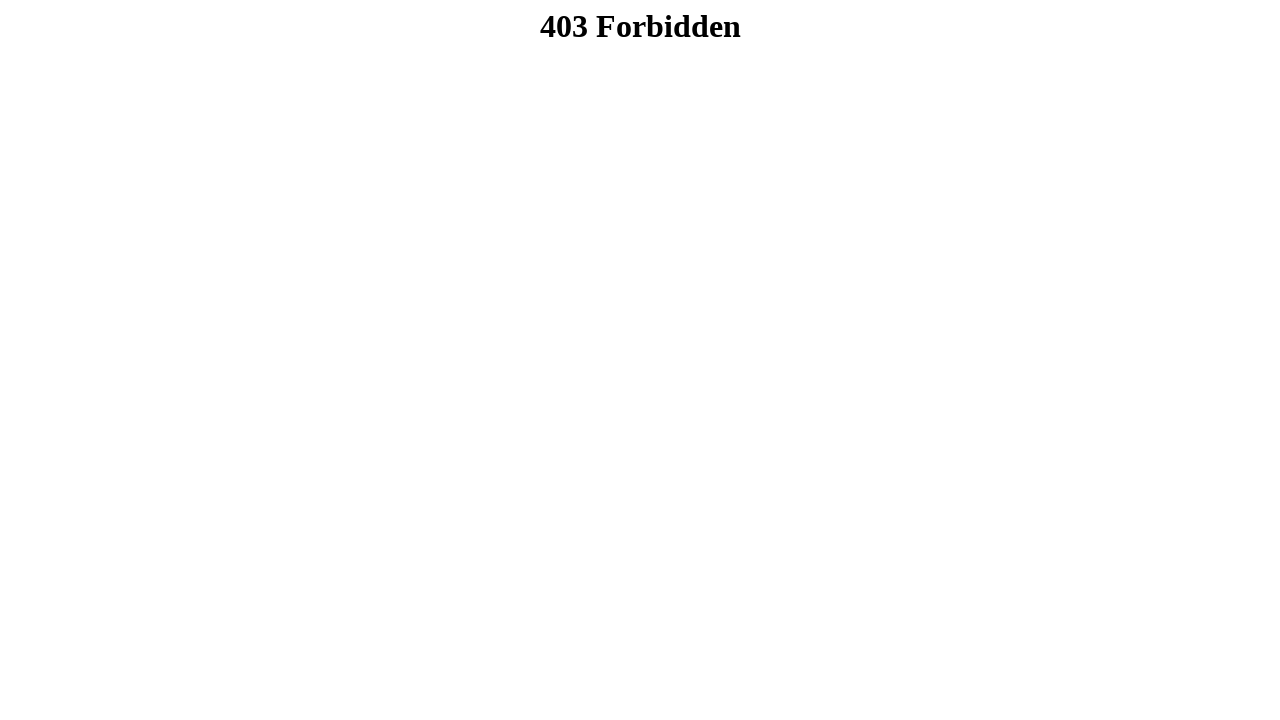

Clicked forward button to return to pavantestingtools.com
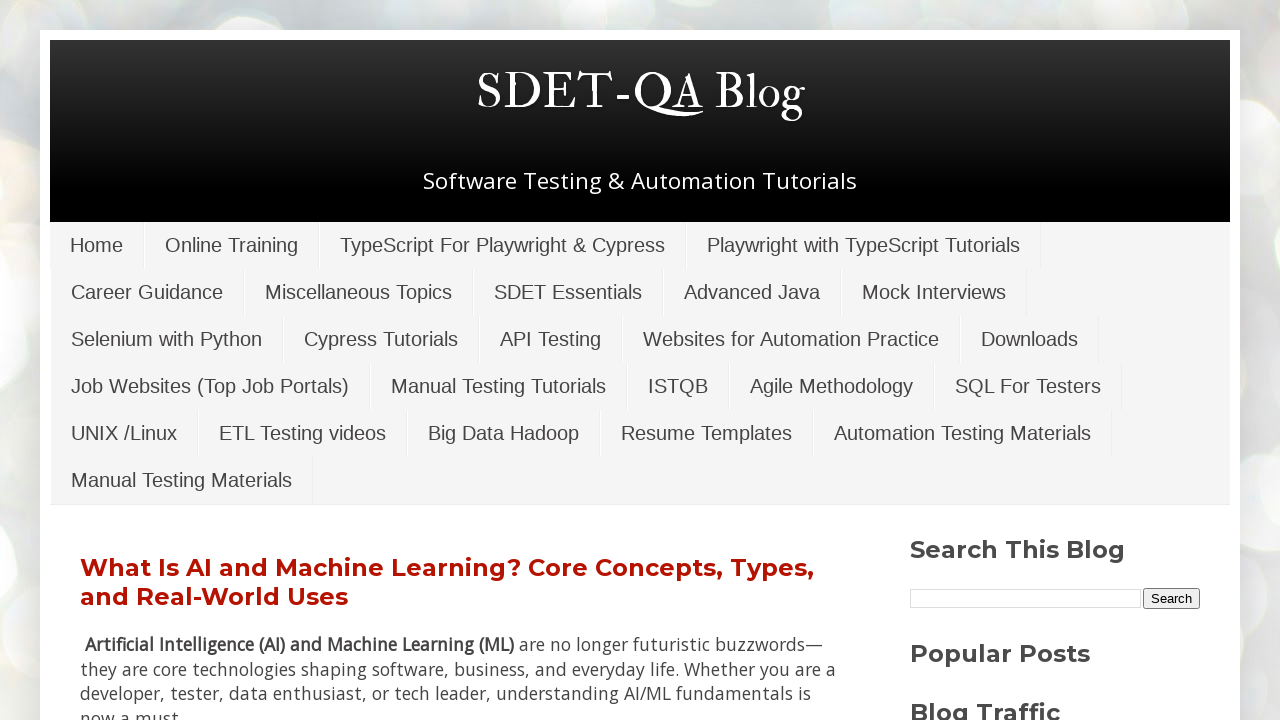

Waited for pavantestingtools.com page to fully load
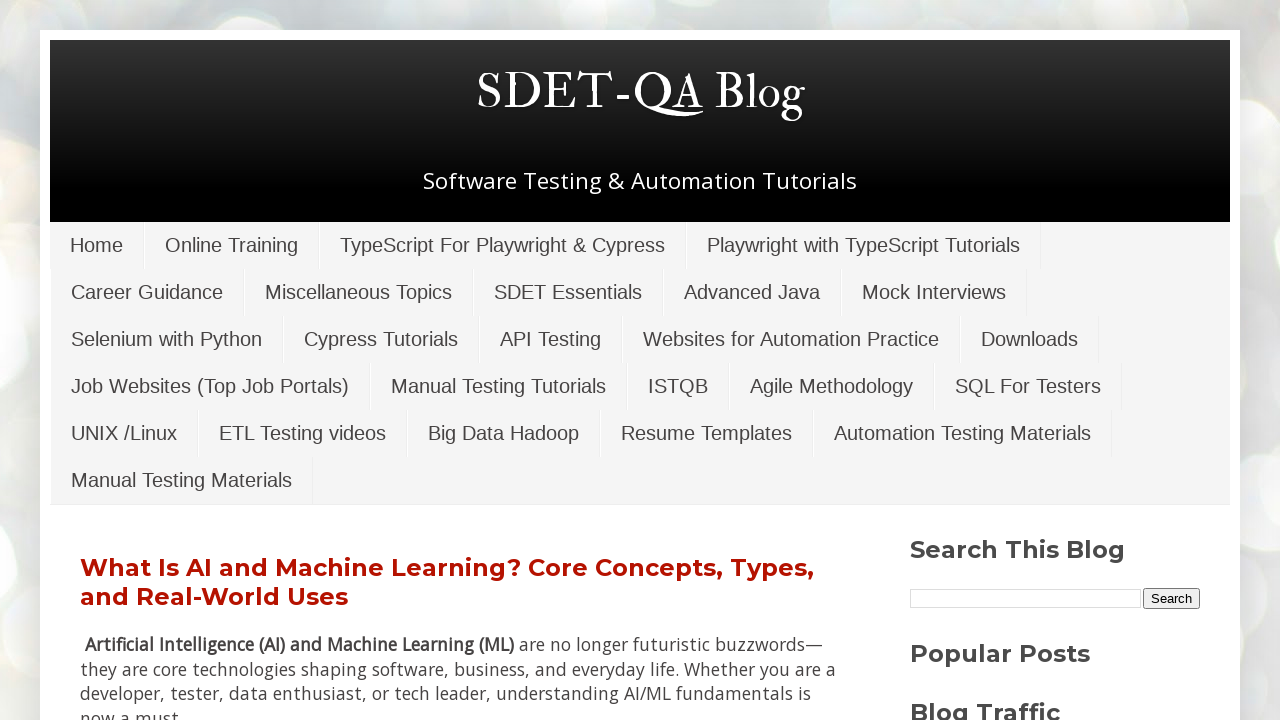

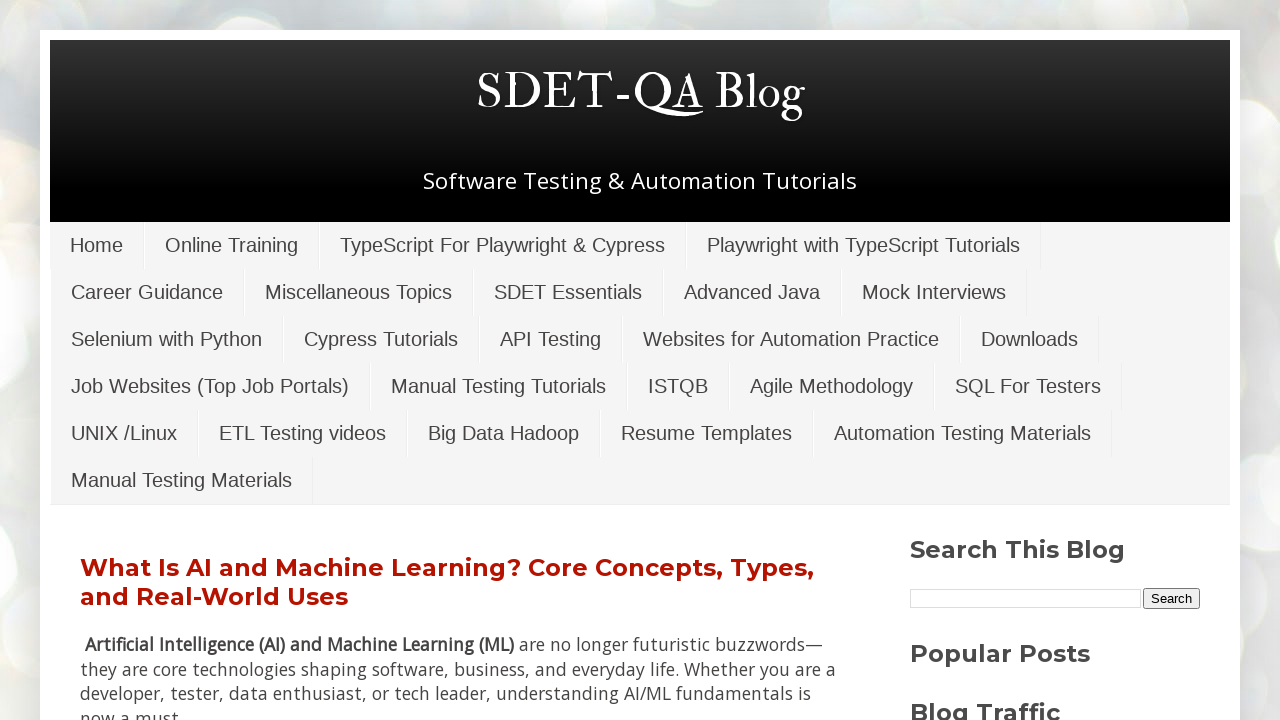